Tests JavaScript prompt alert by clicking the prompt button, entering text into the prompt, accepting it, and verifying the entered text is displayed

Starting URL: https://practice.cydeo.com/javascript_alerts

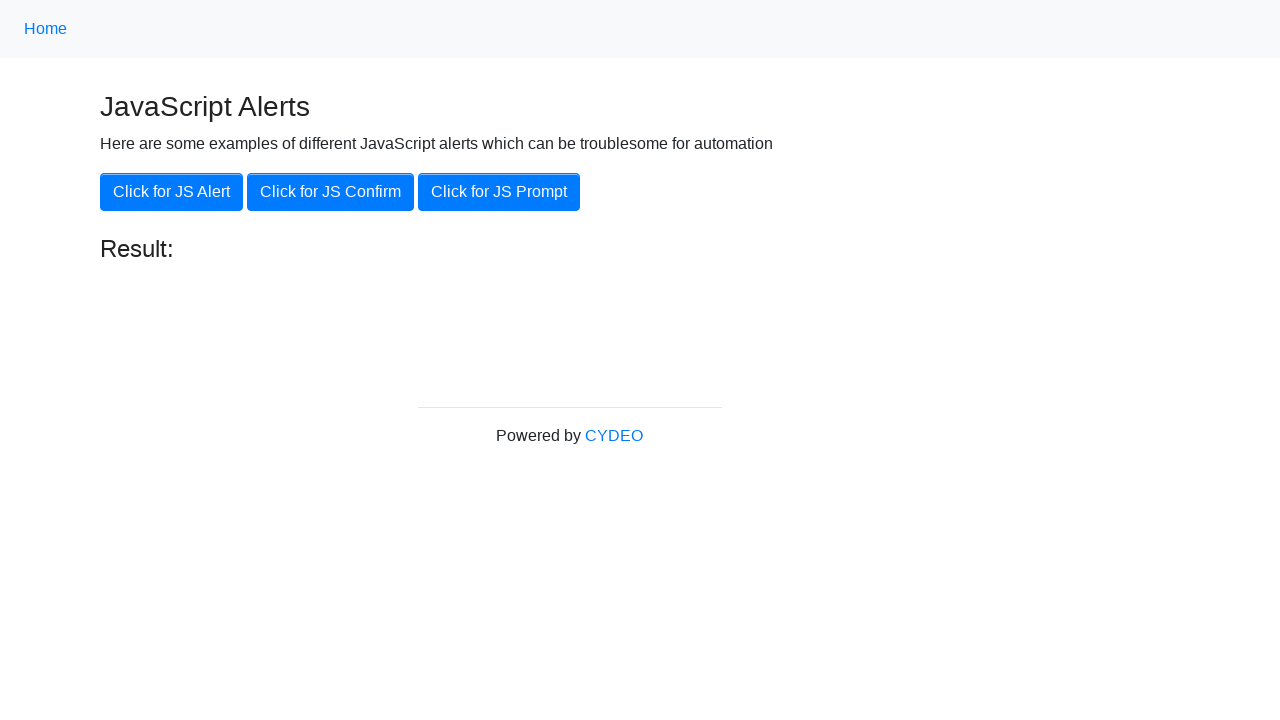

Set up dialog handler to accept prompt with text 'hello'
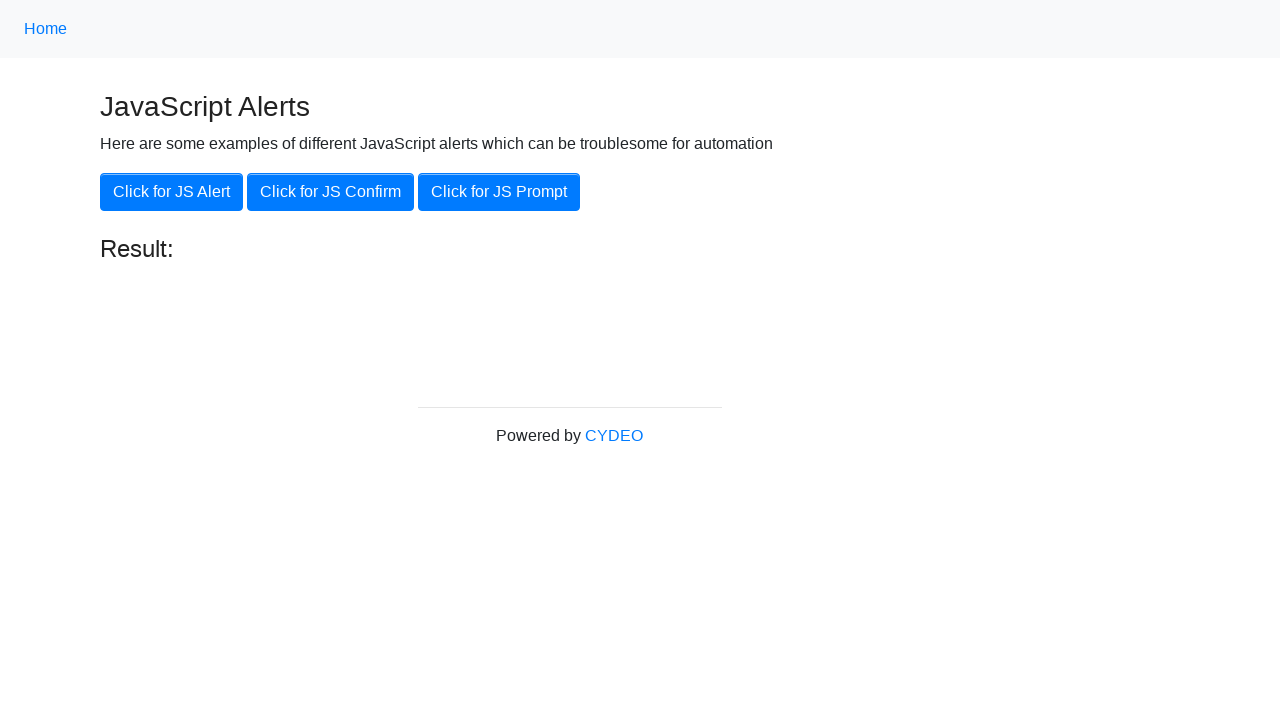

Clicked the 'Click for JS Prompt' button at (499, 192) on xpath=//button[.='Click for JS Prompt']
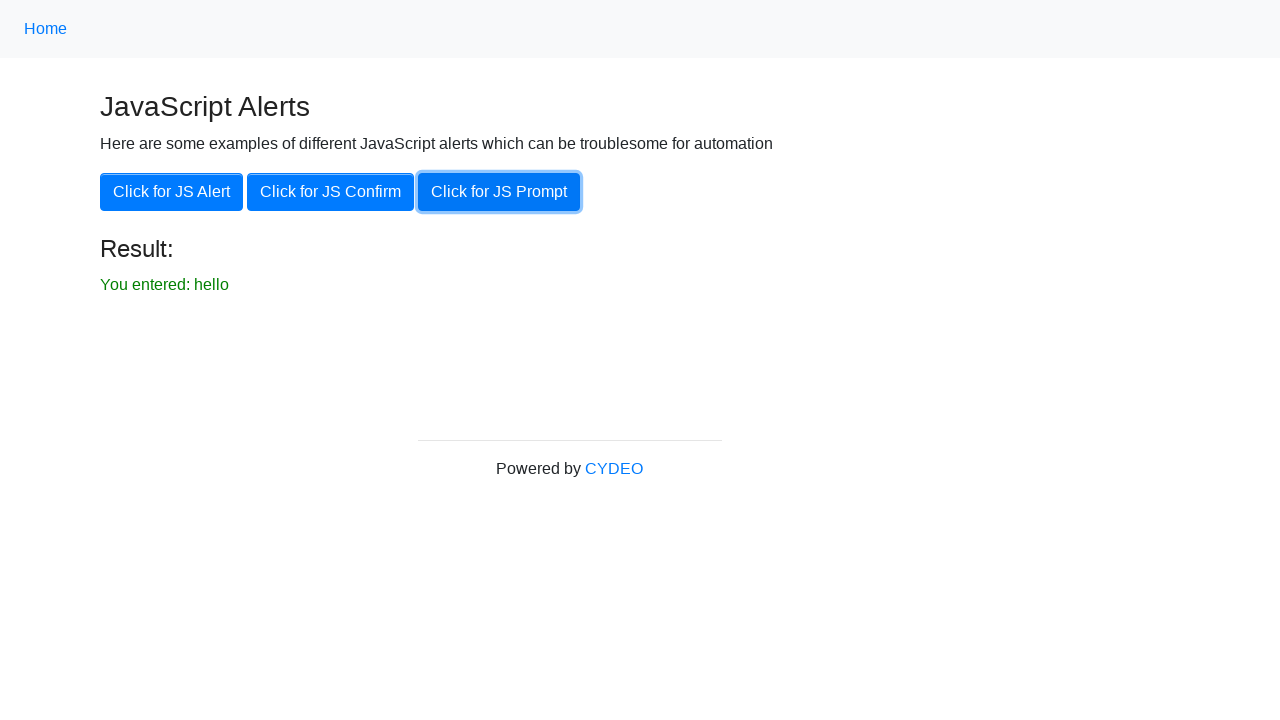

Result element loaded after prompt was accepted
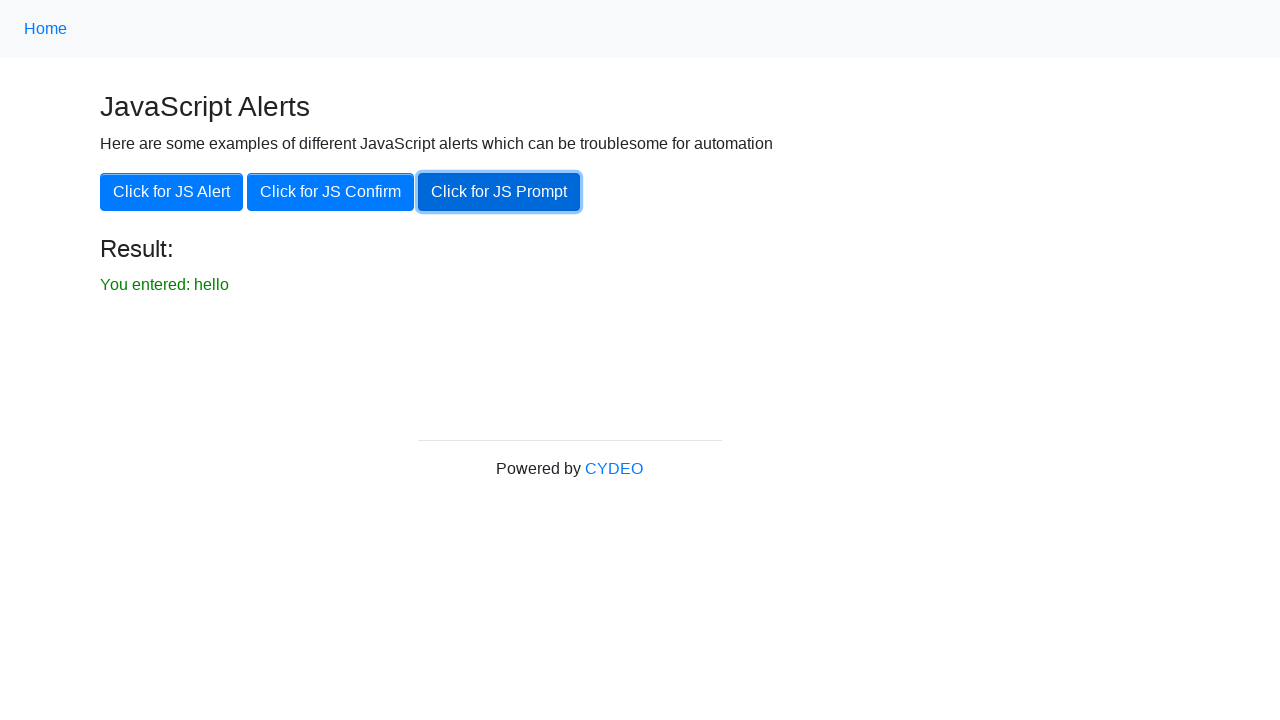

Located the result text element
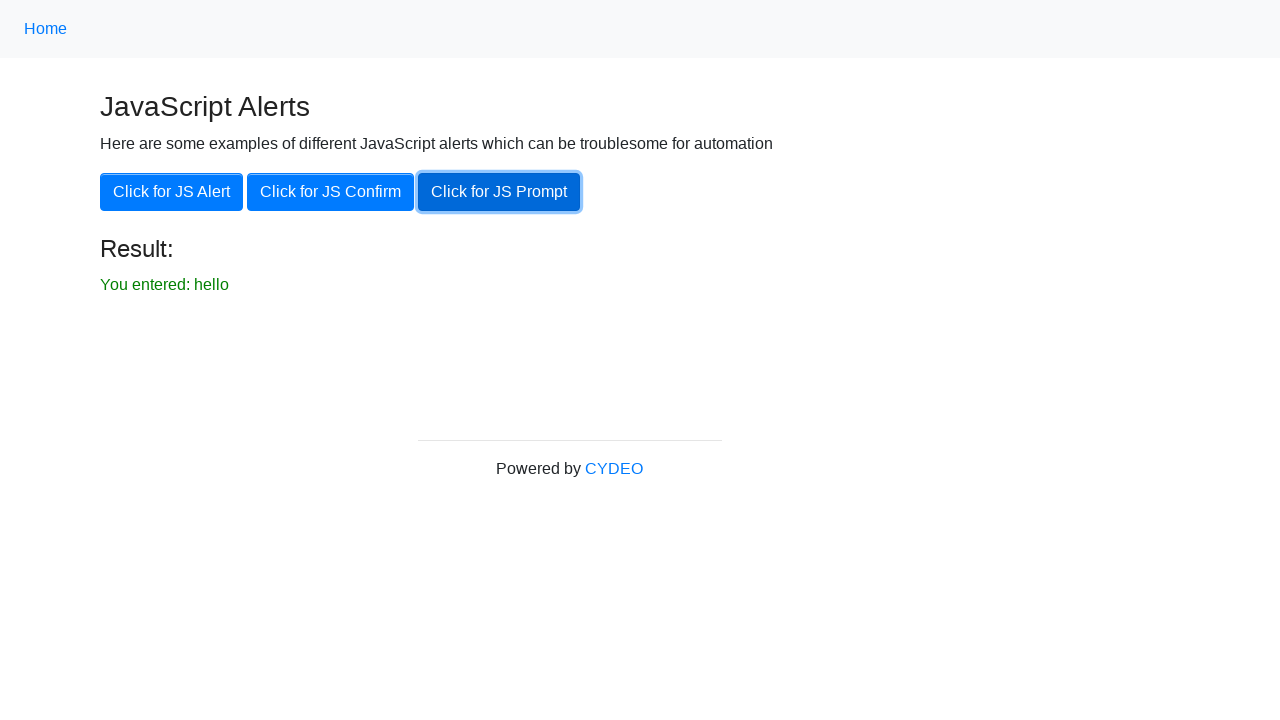

Verified that result text displays 'You entered: hello'
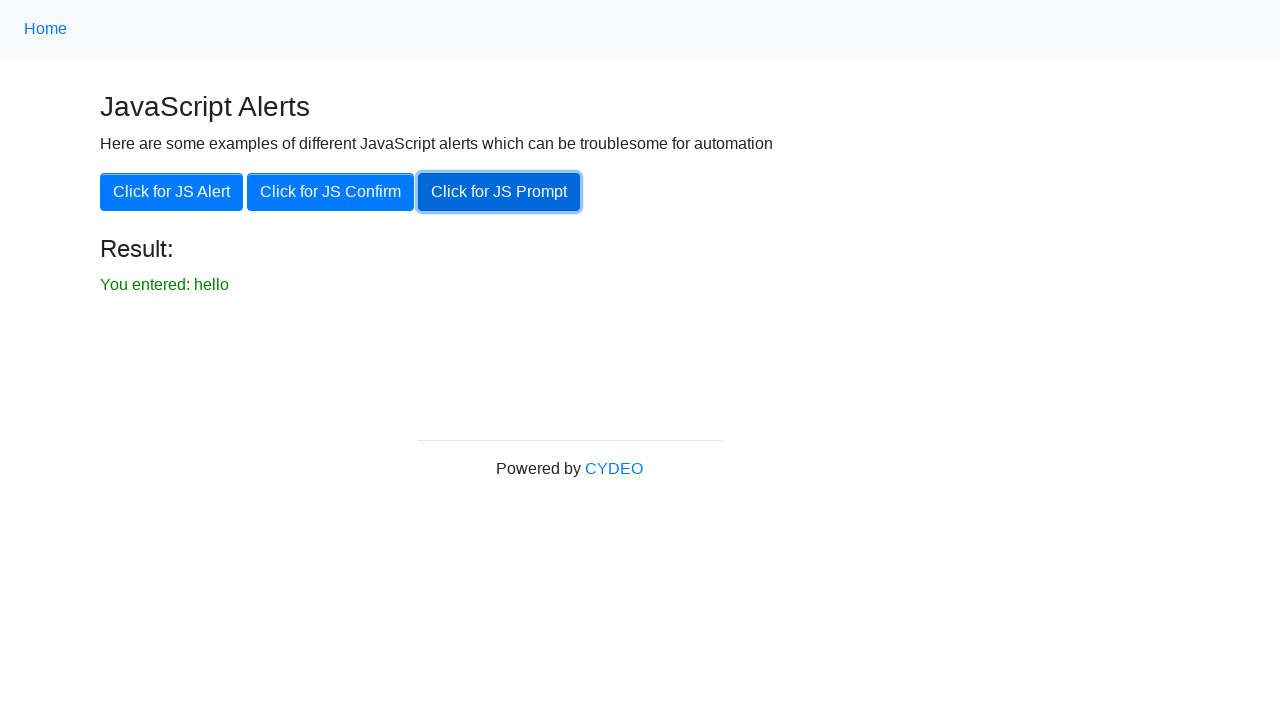

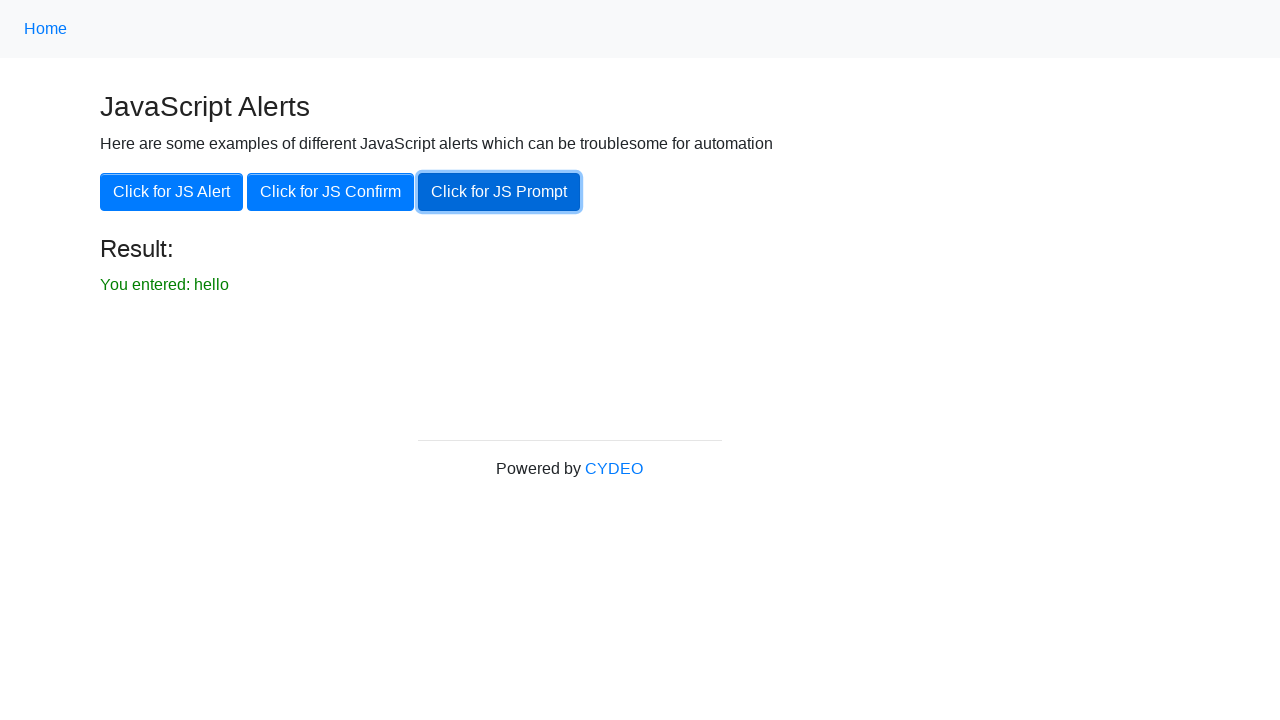